Tests dropdown selection functionality by selecting options using different methods: by value, by label text, by label object, and by index.

Starting URL: https://the-internet.herokuapp.com/dropdown

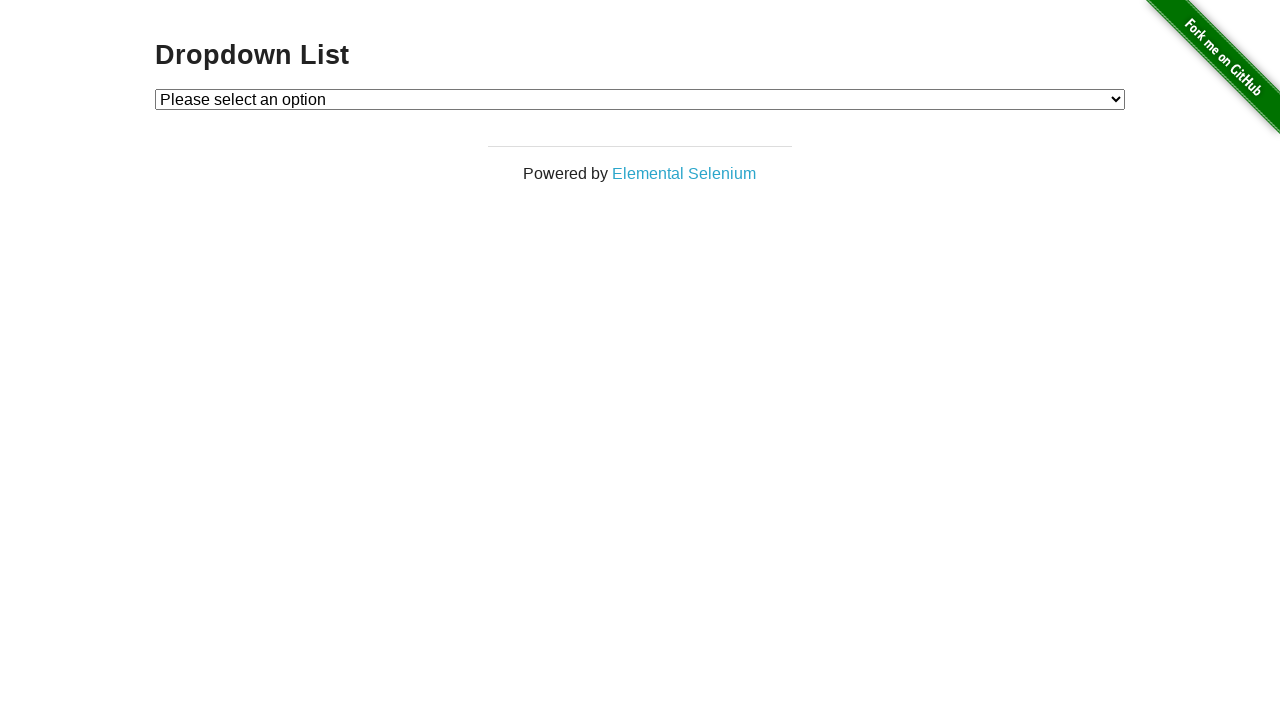

Located dropdown element with id 'dropdown'
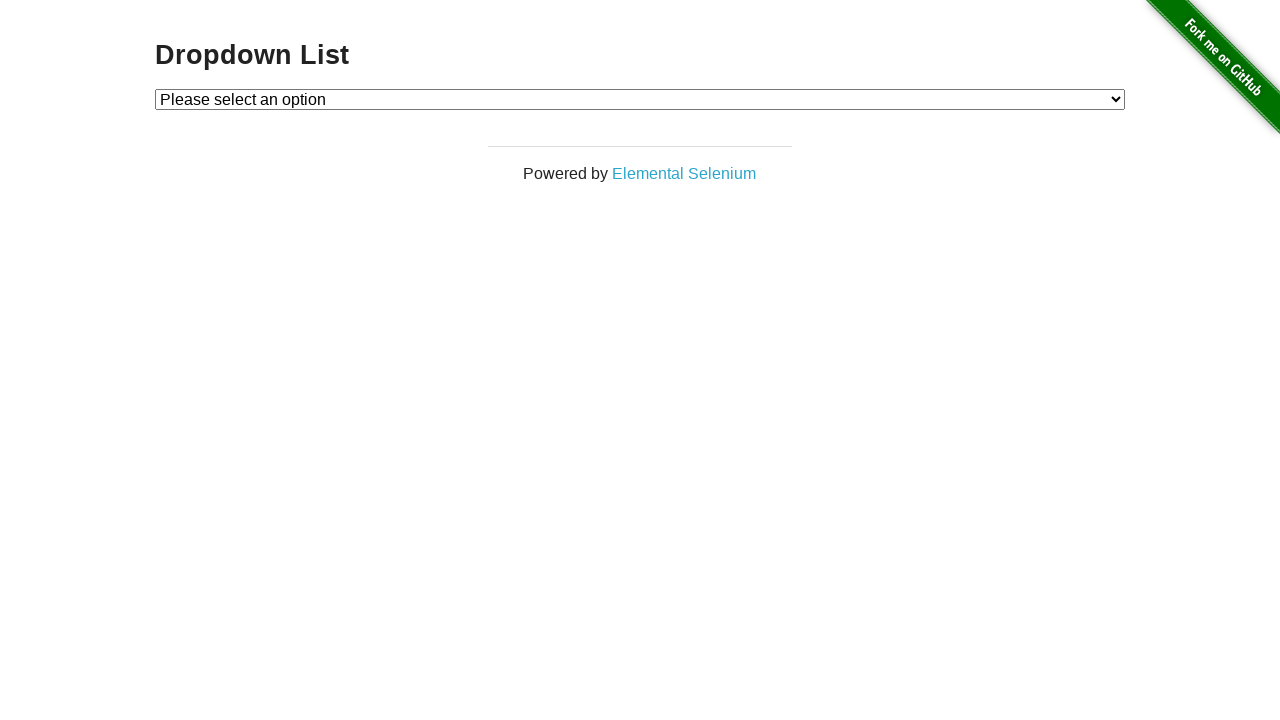

Selected dropdown option by value '1' on #dropdown
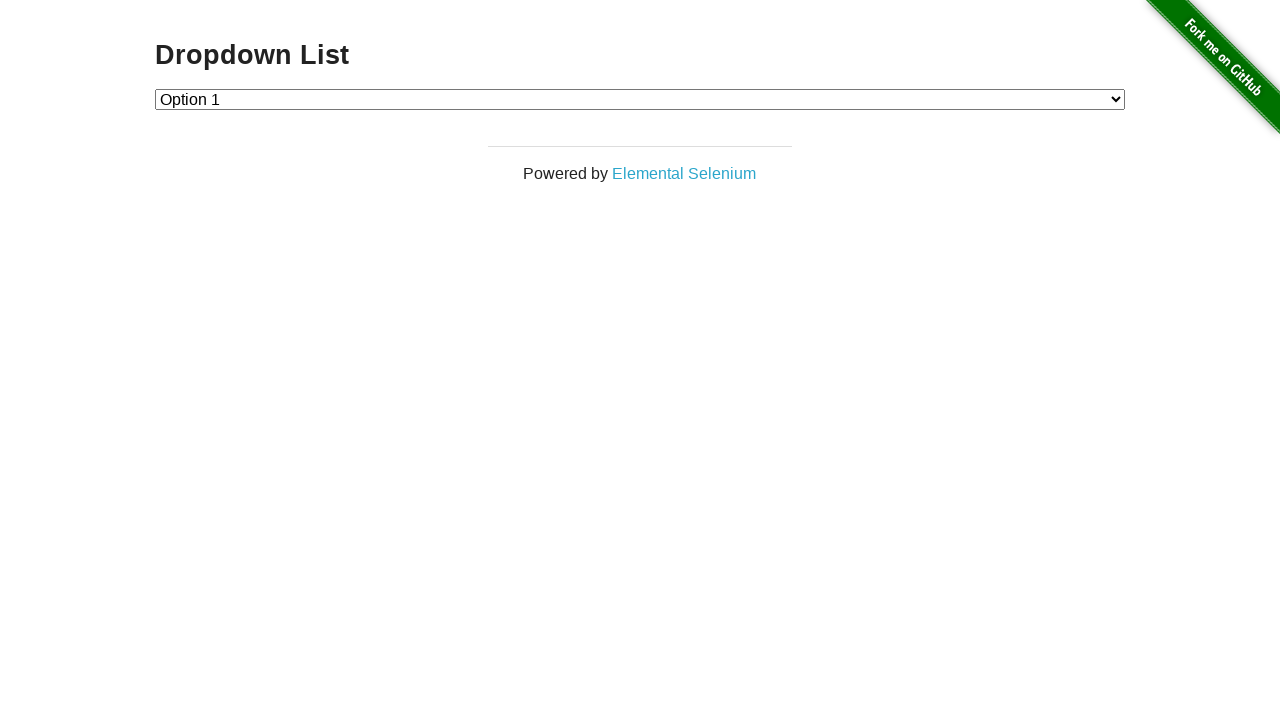

Selected dropdown option by label text 'Option 2' on #dropdown
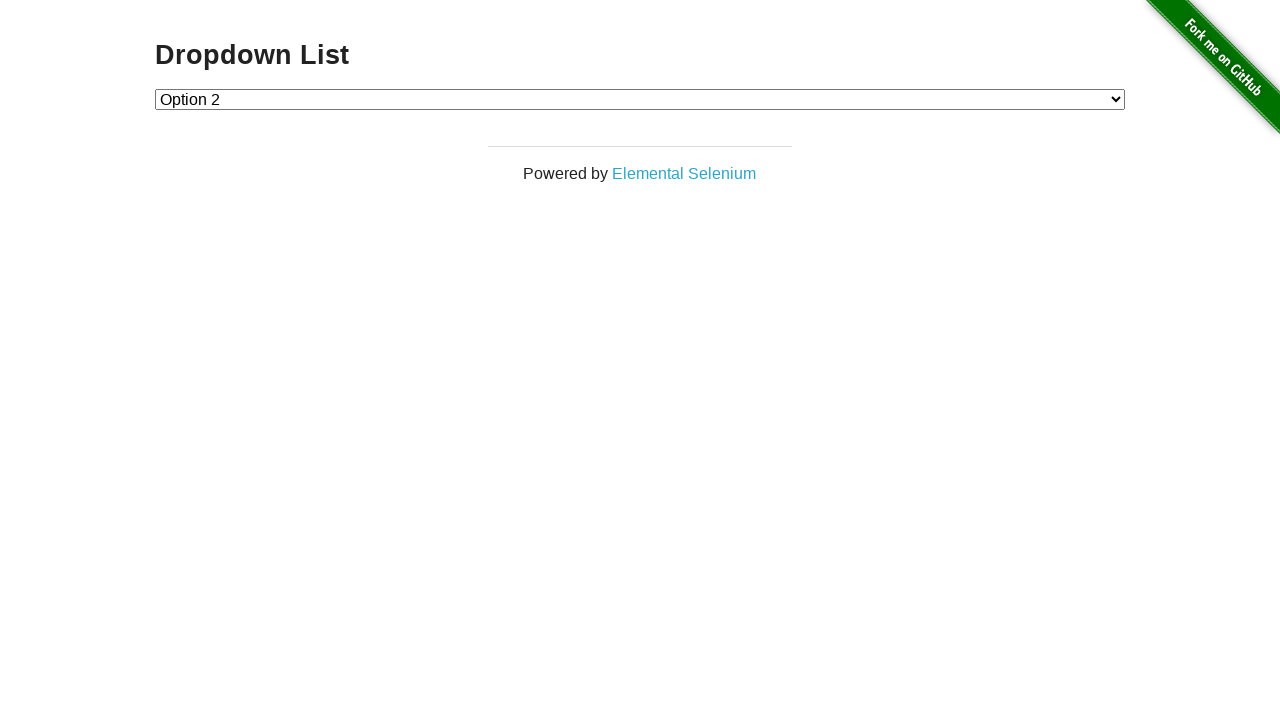

Selected dropdown option by label object 'Option 2' on #dropdown
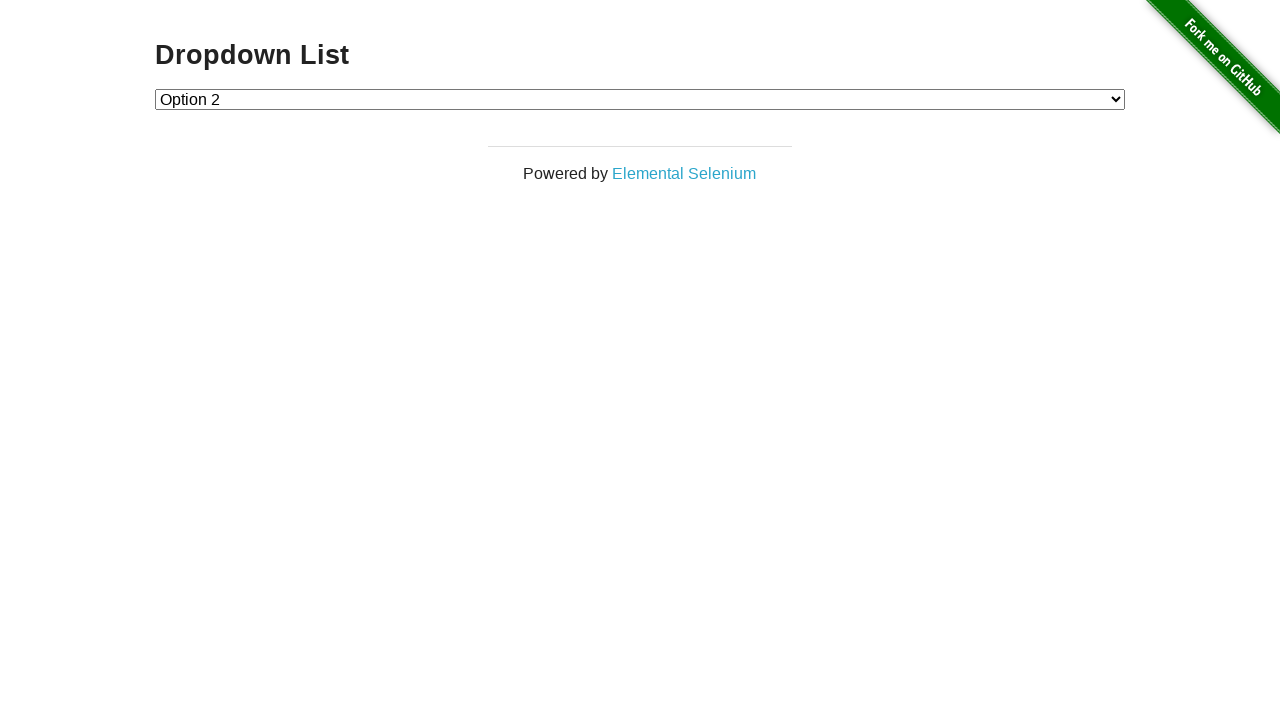

Selected dropdown option by index 2 on #dropdown
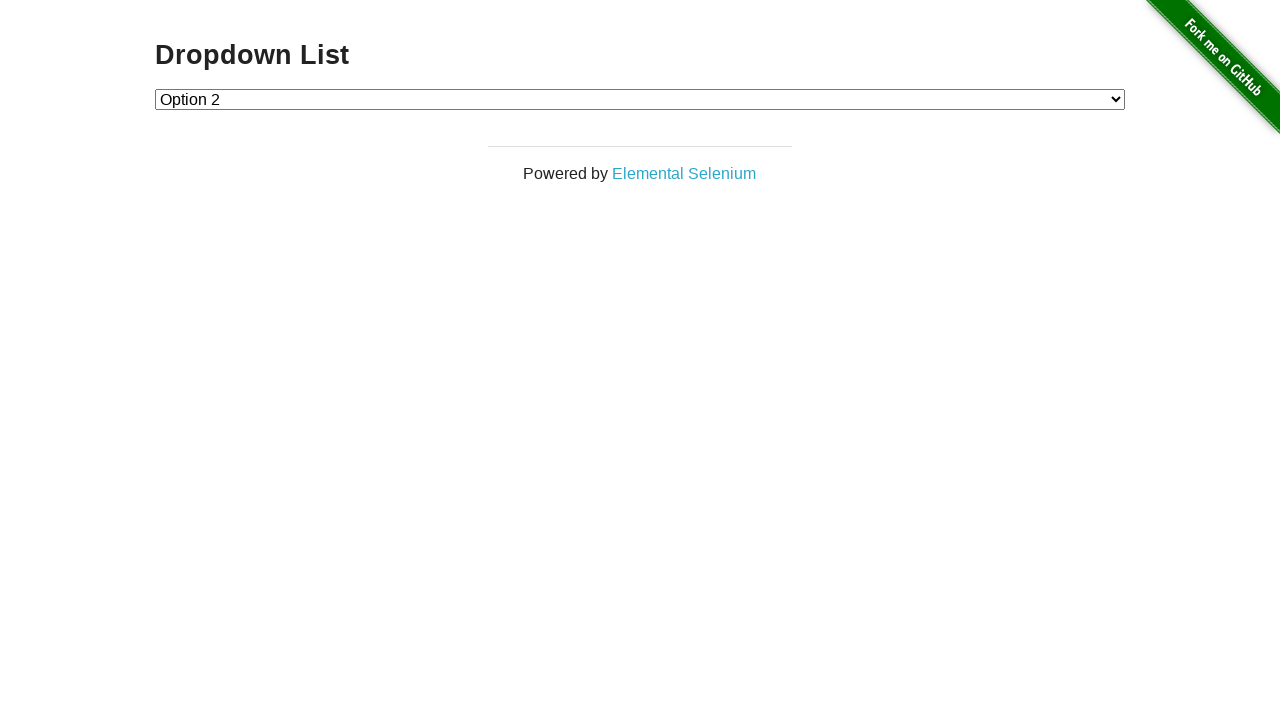

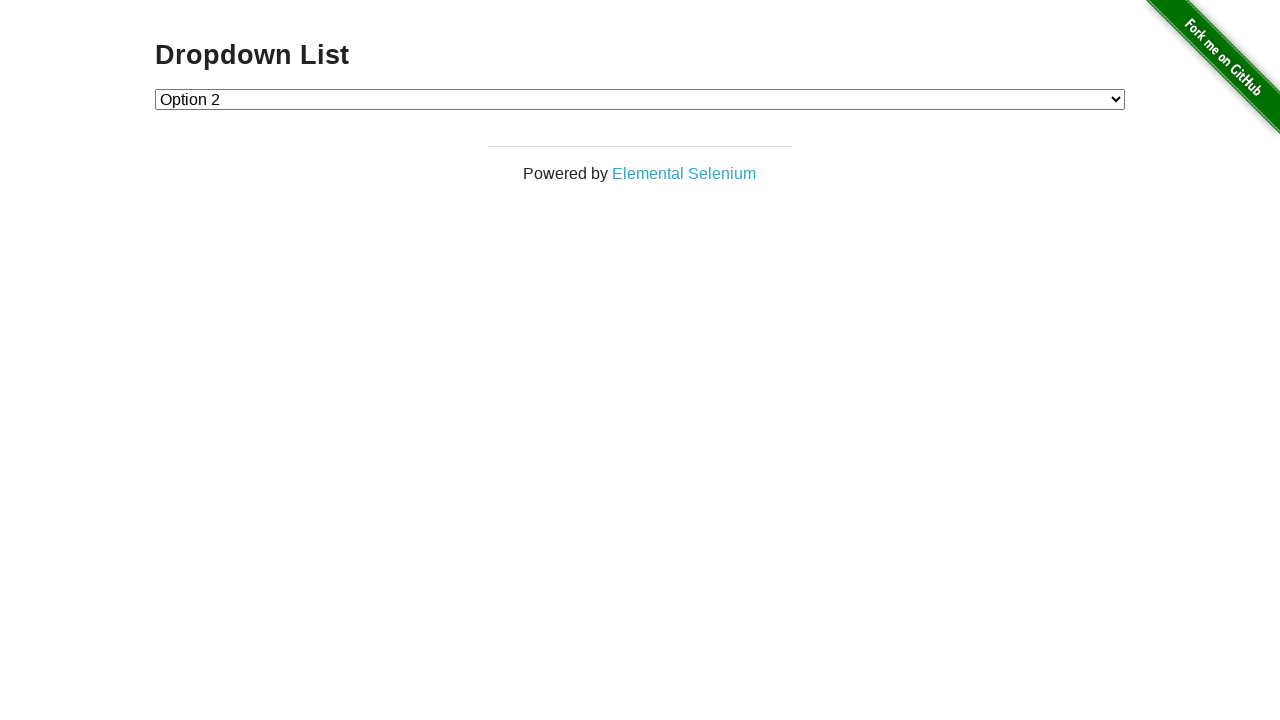